Tests navigation to the Overview page via sidebar link (intentionally failing test with incorrect URL check)

Starting URL: https://docs.qameta.io/allure-testops/

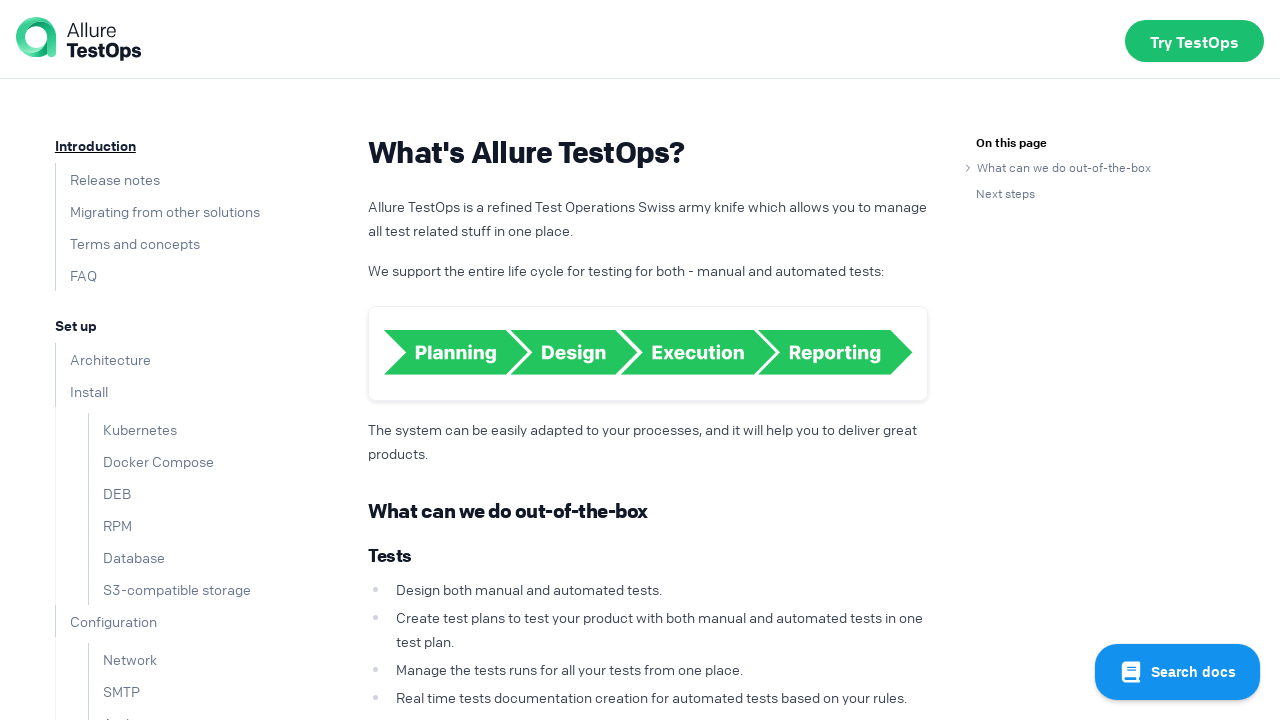

Clicked 'Overview' link in sidebar at (85, 399) on text=Overview
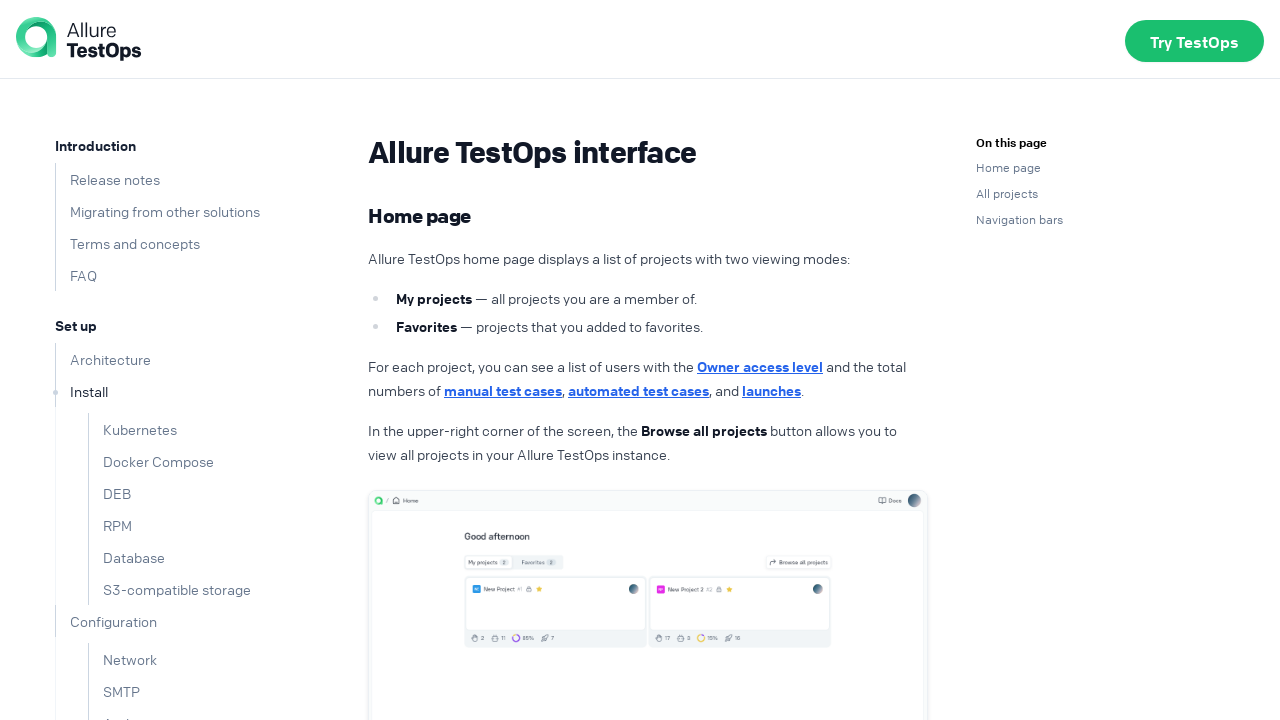

Waited for h1 heading to load
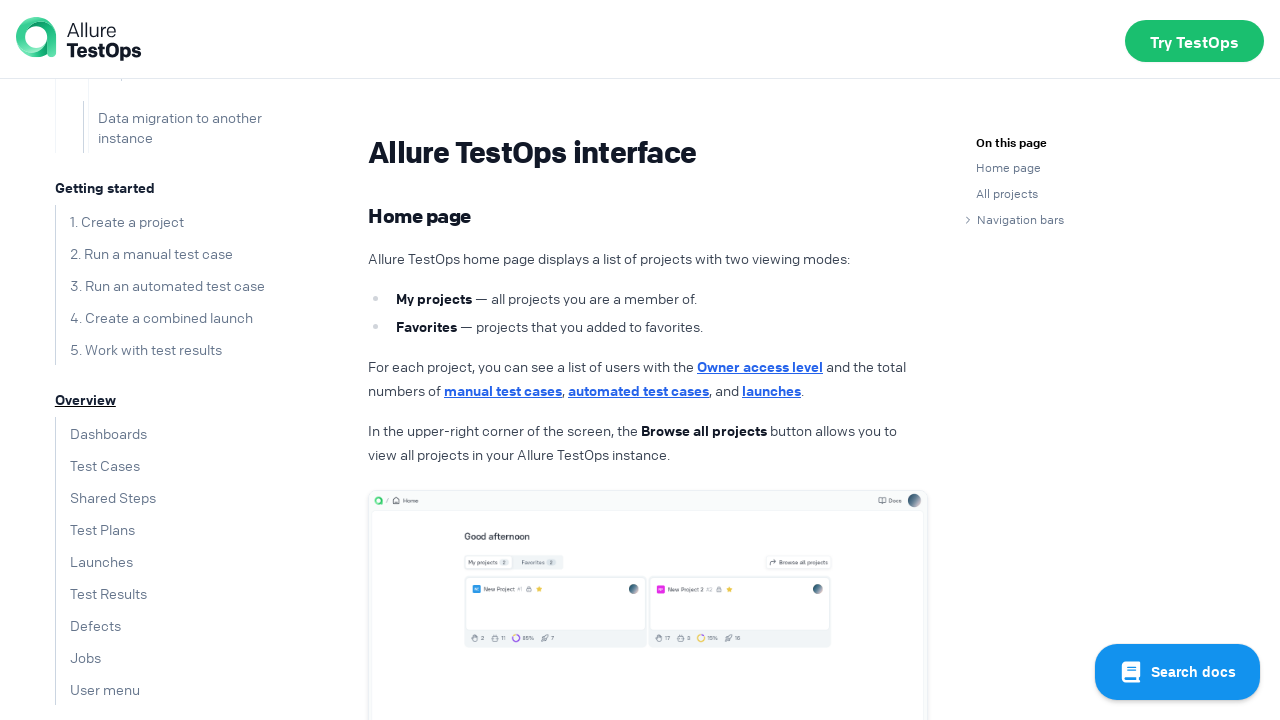

Verified h1 heading contains 'Allure TestOps interface'
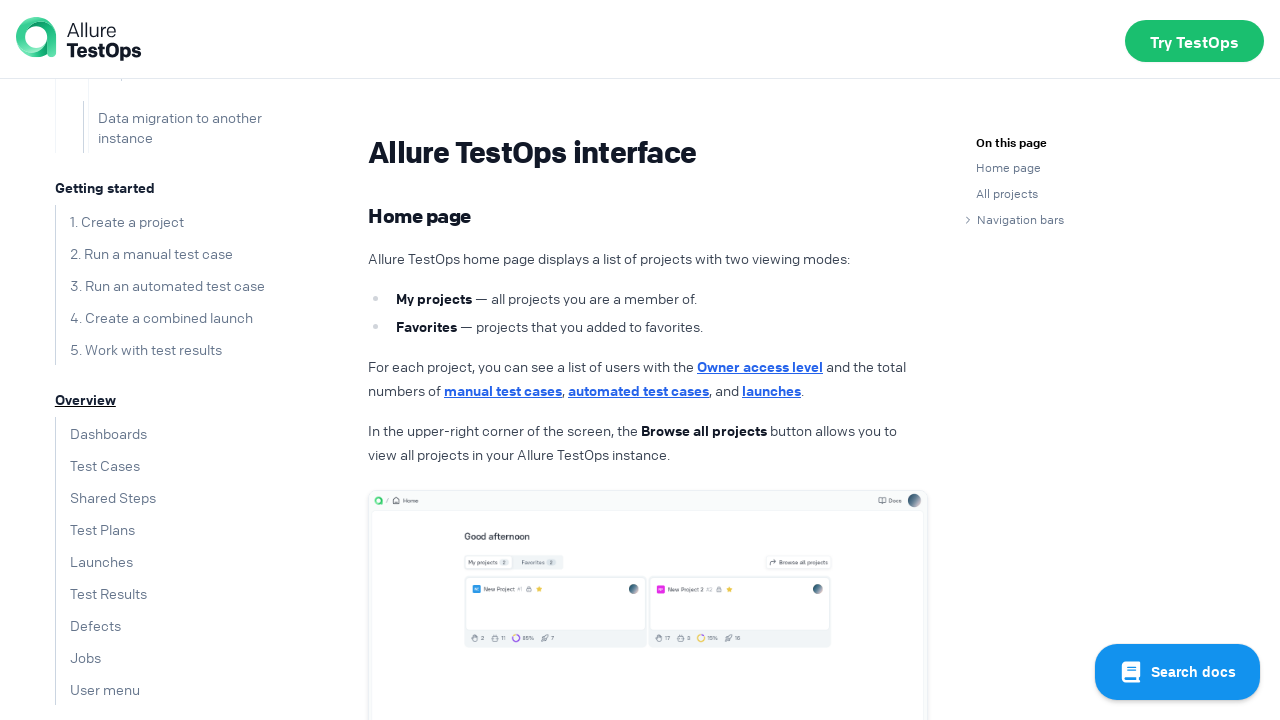

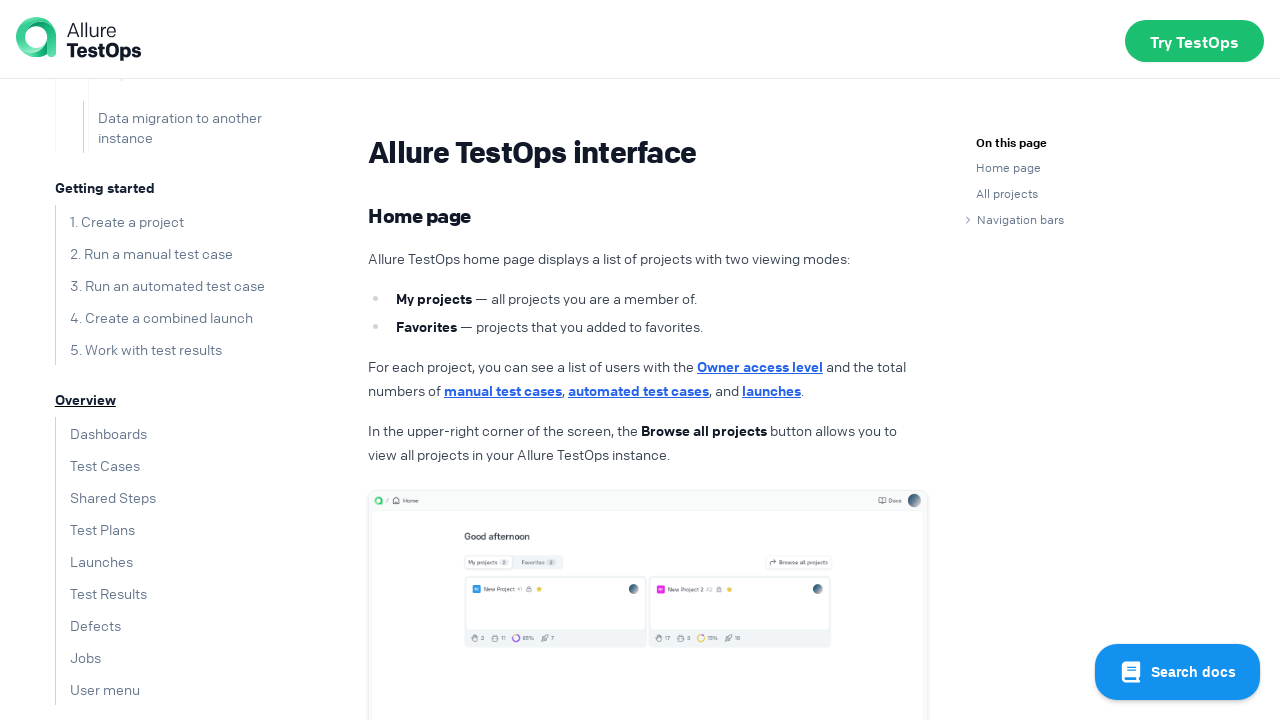